Navigates to a blog post about Sikuli automation tool integration and verifies the page loads successfully

Starting URL: http://selenium-suresh.blogspot.in/2014/01/sikuli-automation-tool-integration-with.html

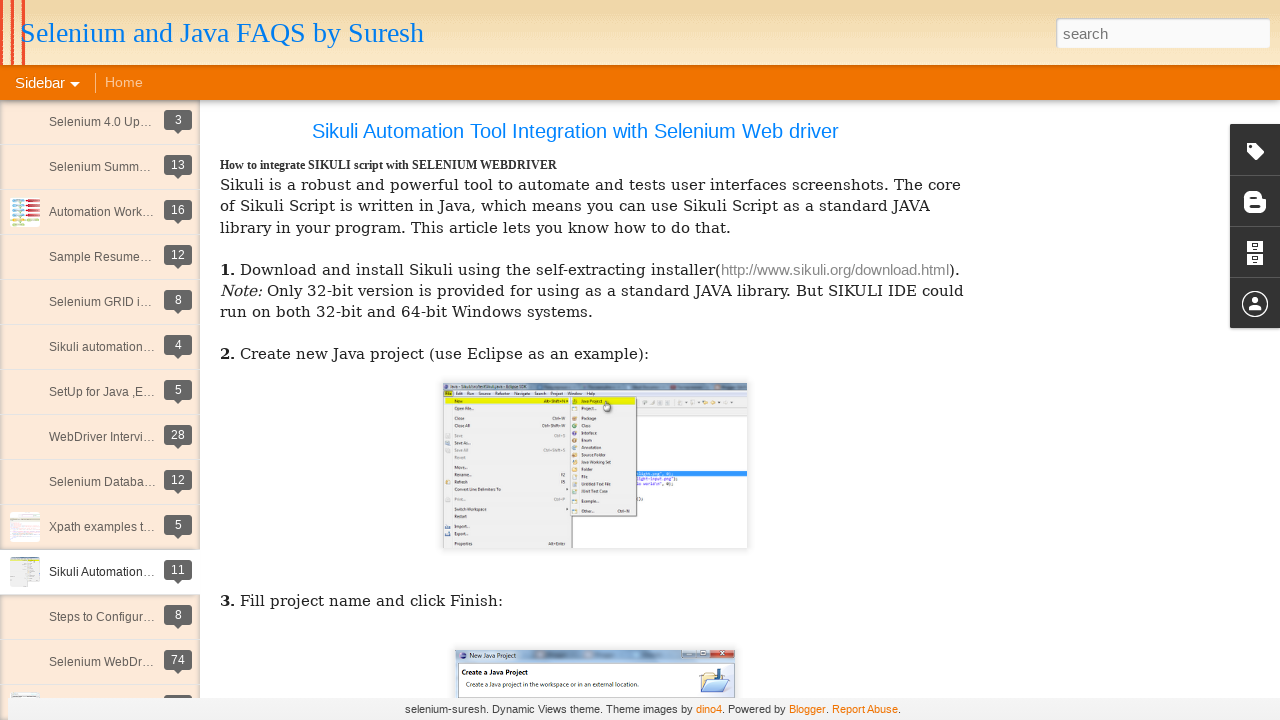

Page DOM content loaded for Sikuli automation tool integration blog post
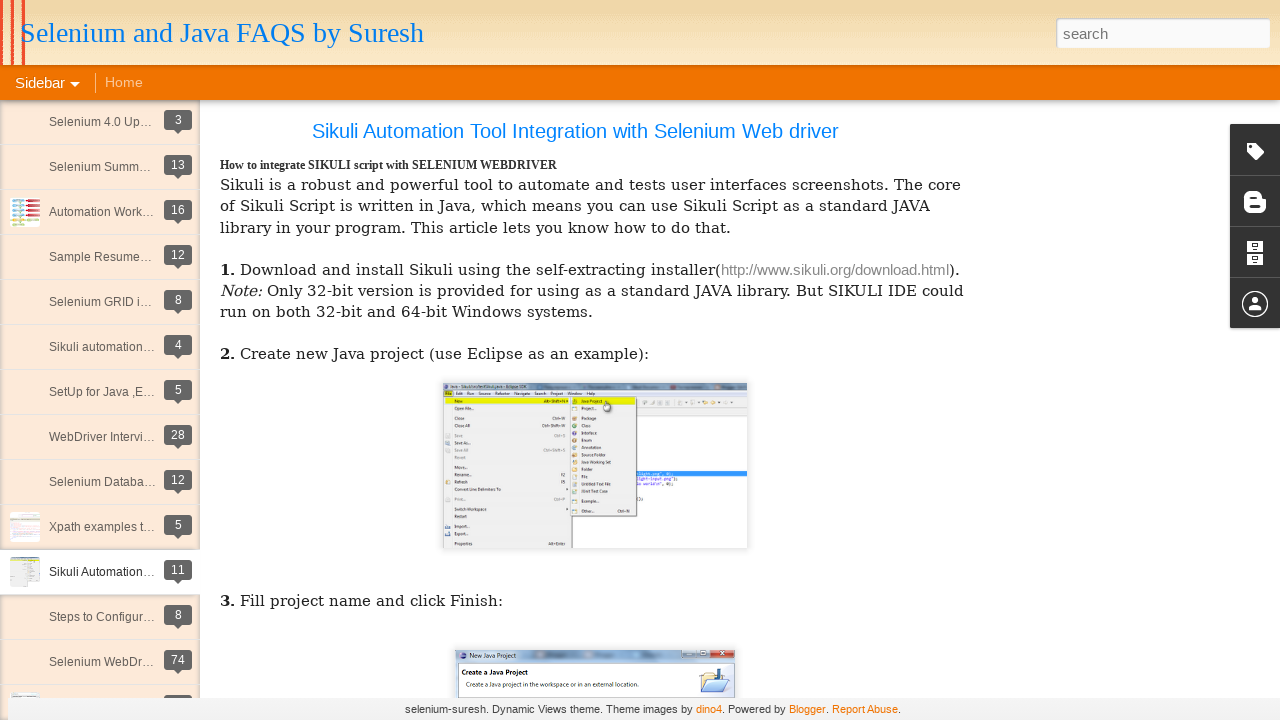

Blog post body element verified to be present on page
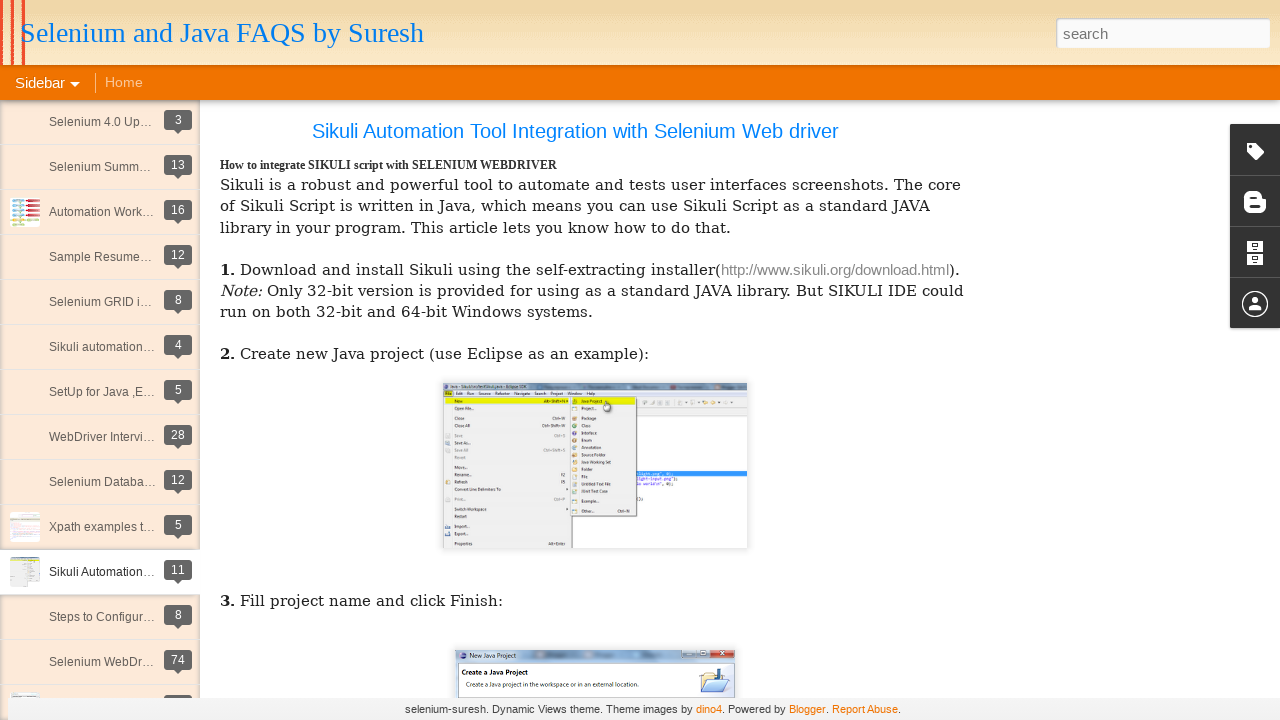

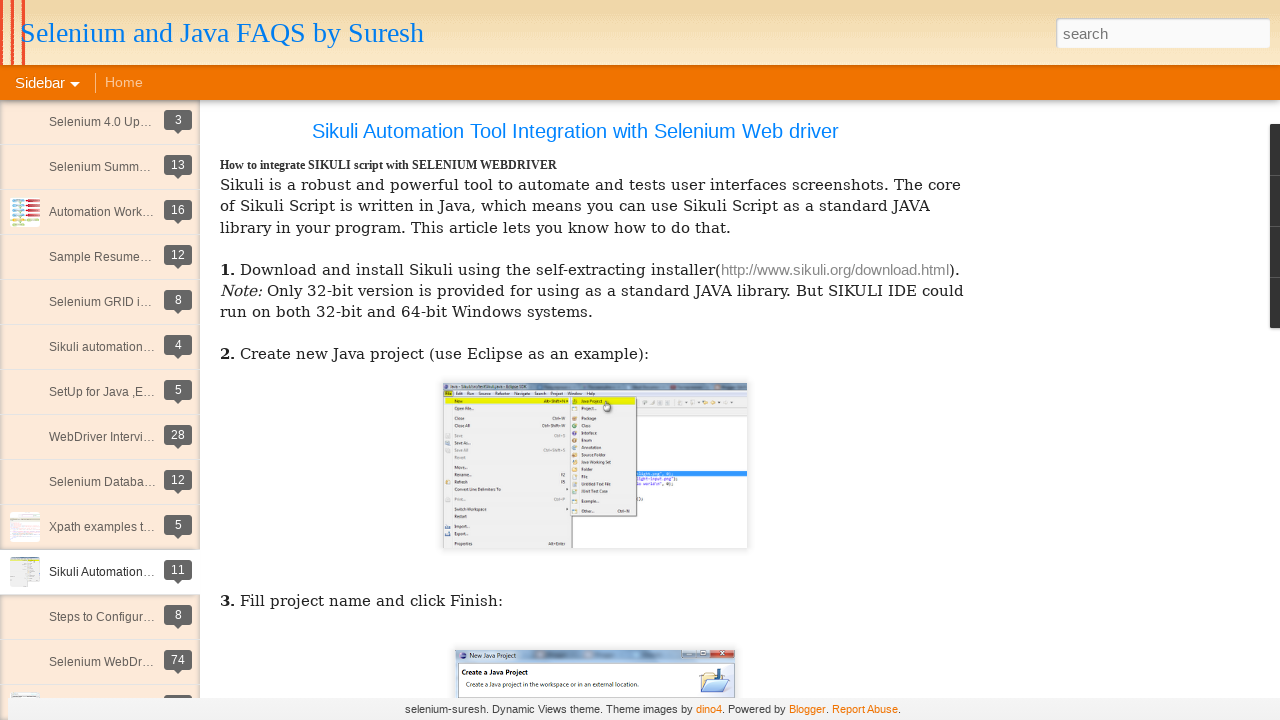